Navigates to an LMS website, clicks on the courses menu item, and verifies that course listings are displayed on the page.

Starting URL: https://alchemy.hguy.co/lms

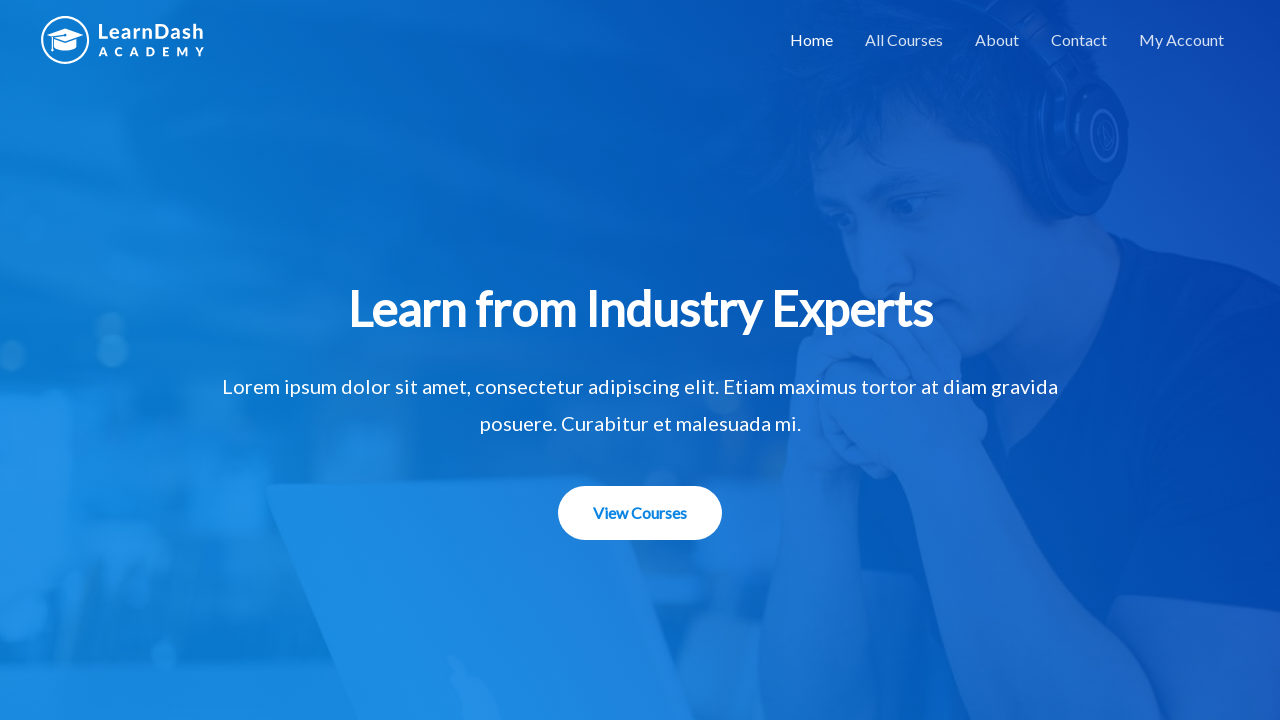

Navigated to LMS website at https://alchemy.hguy.co/lms
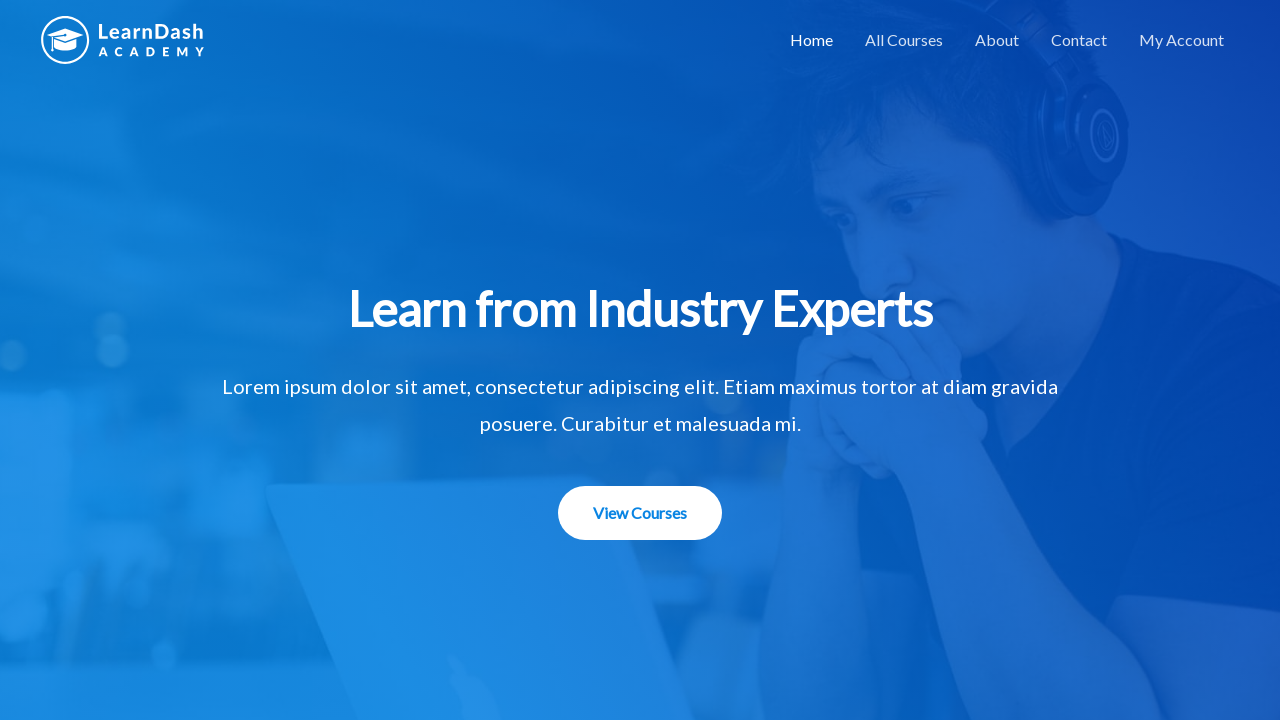

Clicked on the courses menu item at (904, 40) on #menu-item-1508 > a:nth-child(1)
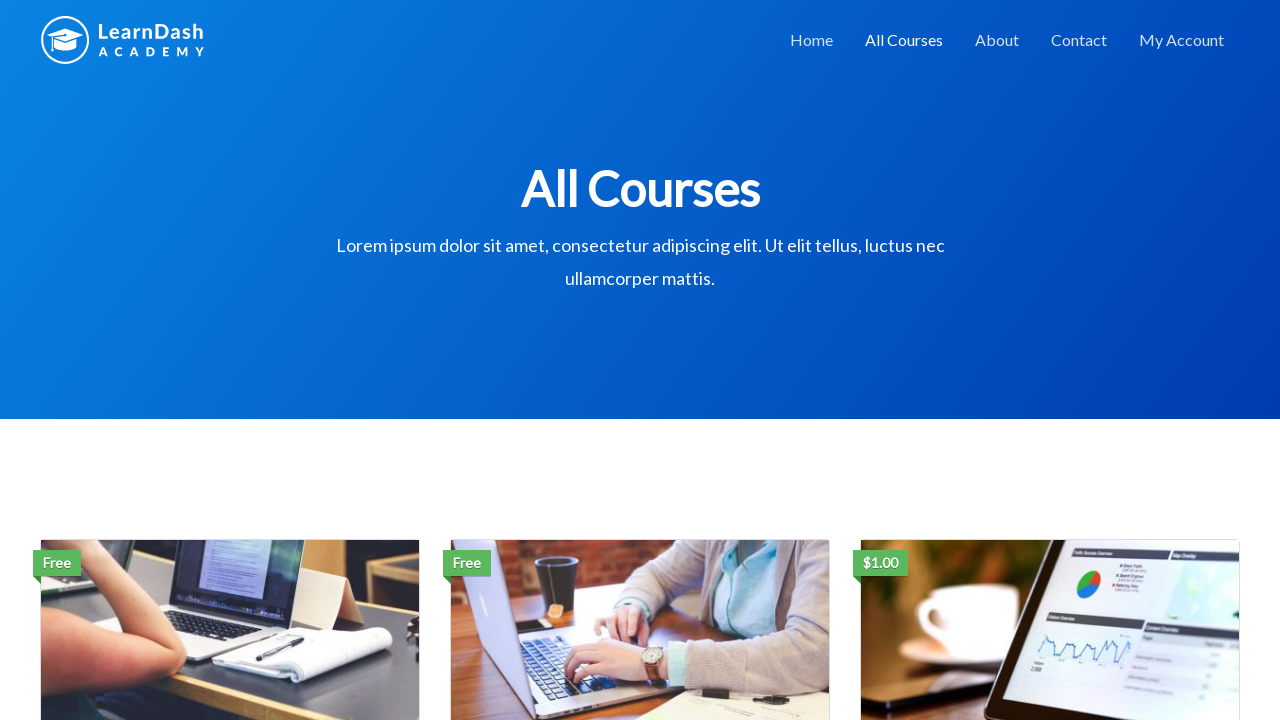

Course listings loaded and verified on the page
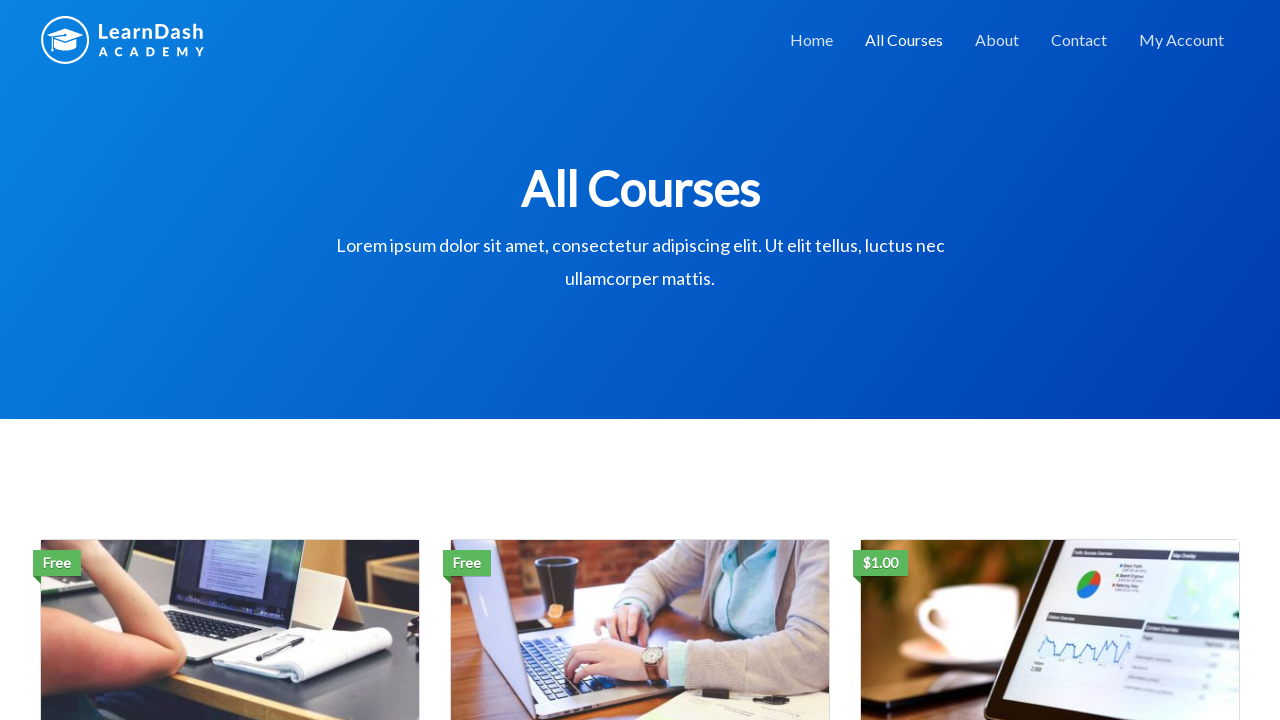

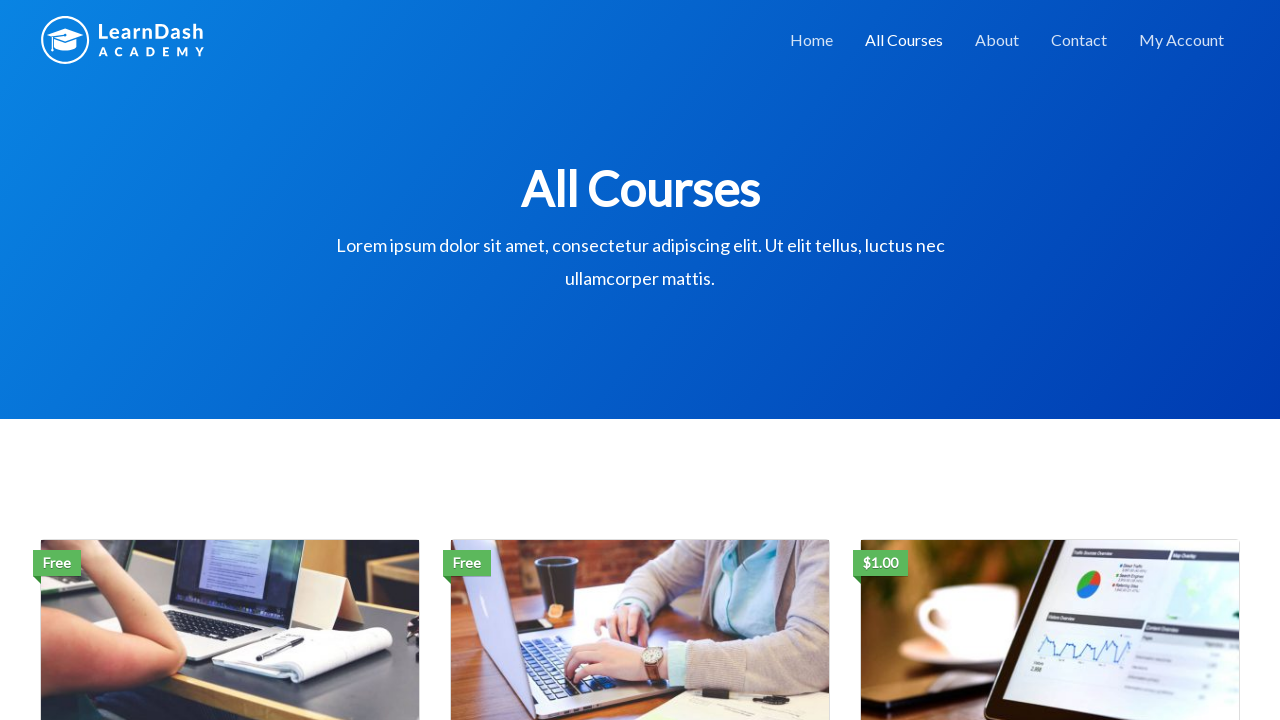